Navigates to a website, scrolls to section 2, and hovers over each column element in that section

Starting URL: https://full-on-net.com/

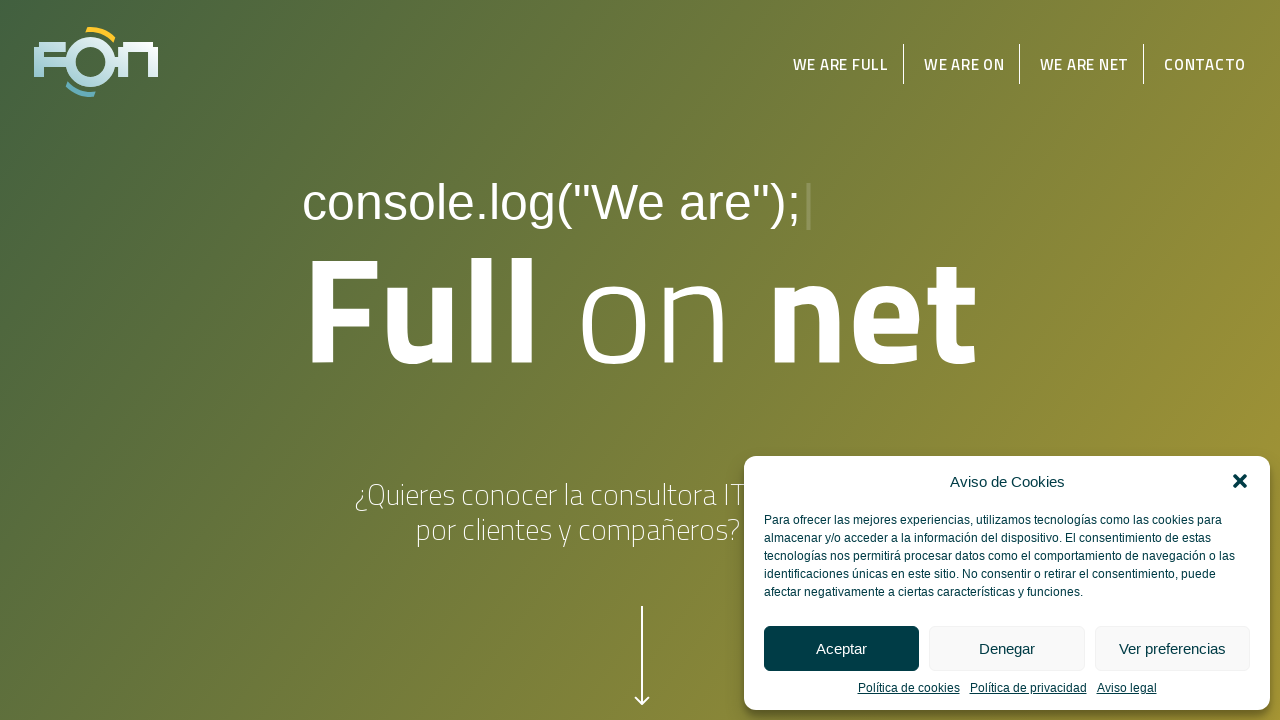

Navigated to demo page at https://seleniumbase.io/demo_page
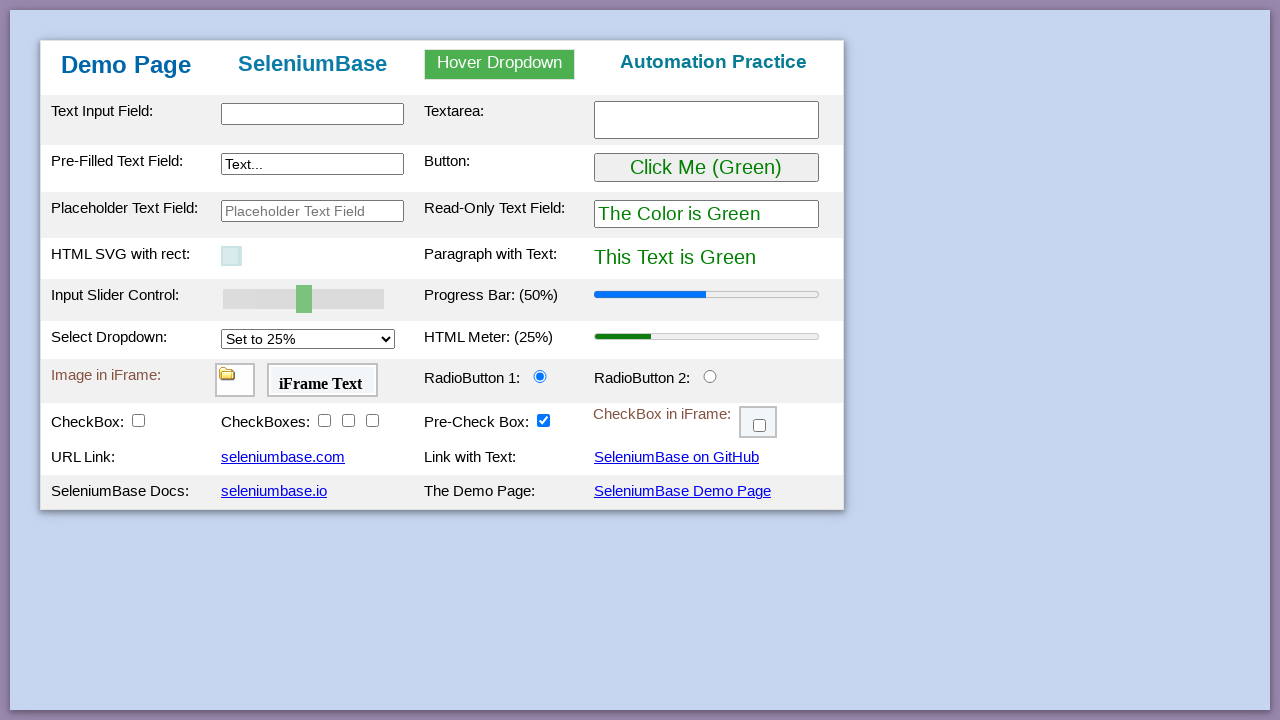

Located progress bar label element with selector 'label#progressLabel'
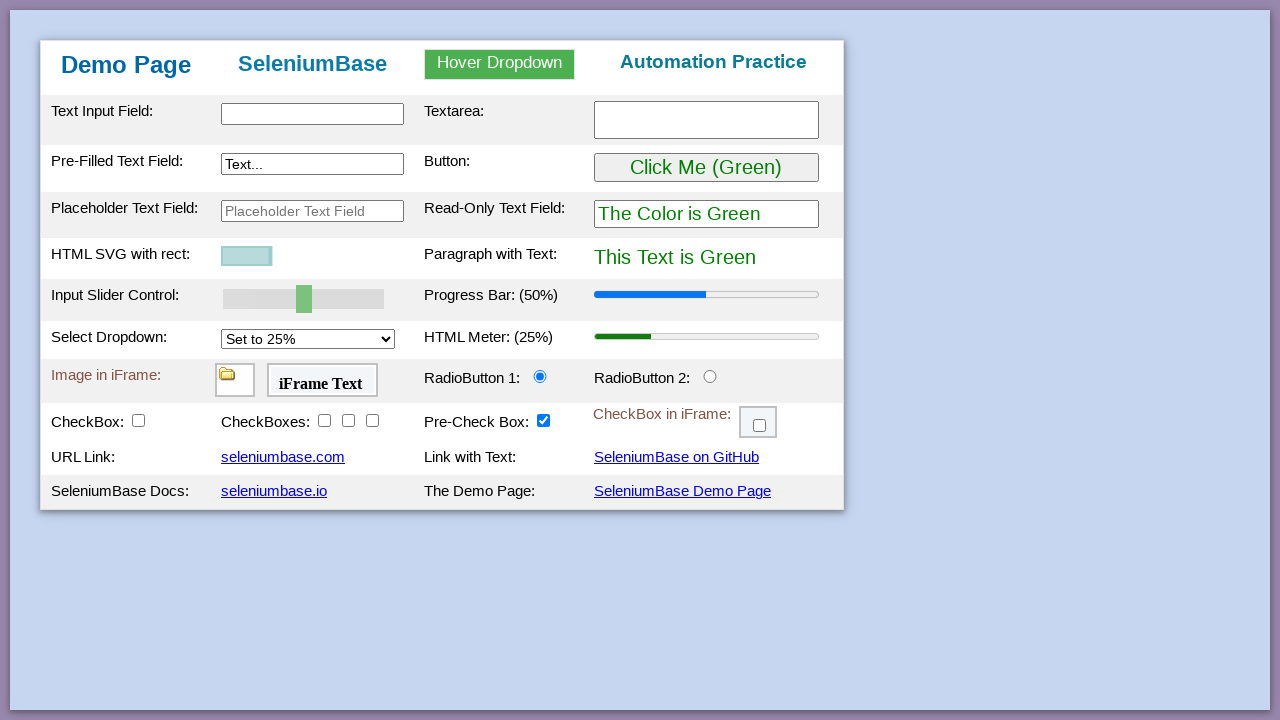

Progress bar label element is now visible and ready
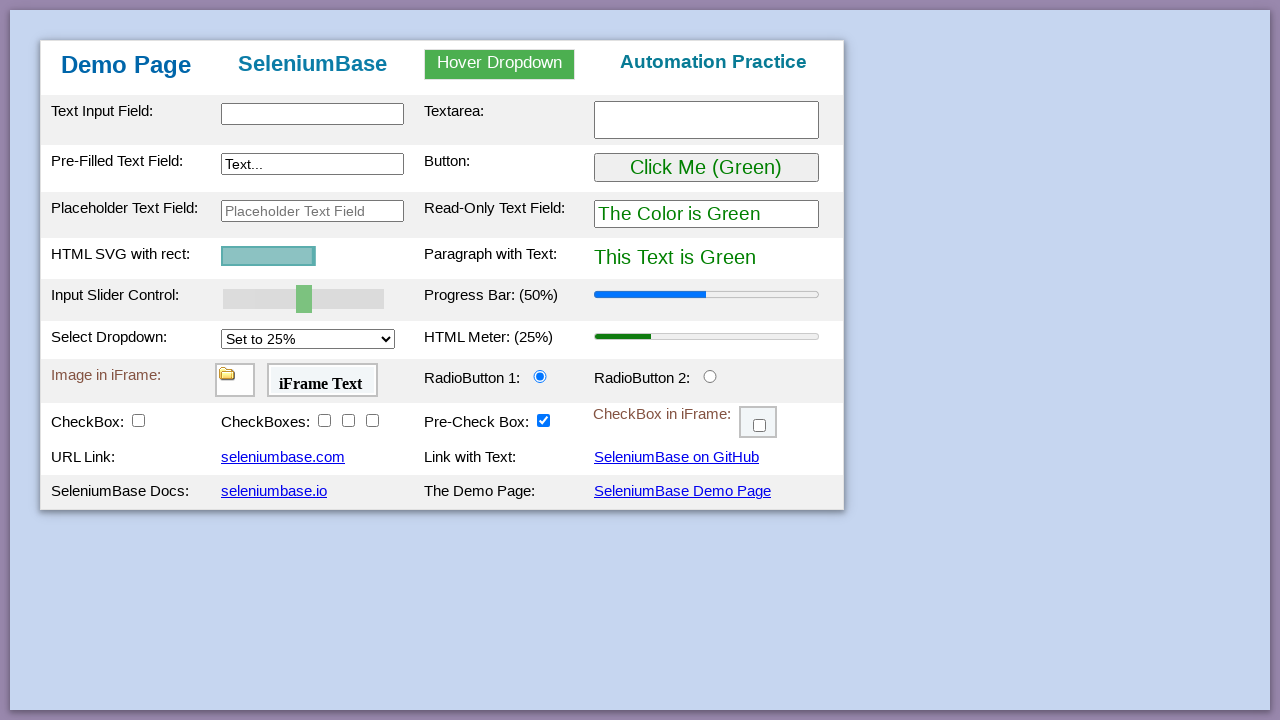

Retrieved progress bar label text: 'Progress Bar: (50%)'
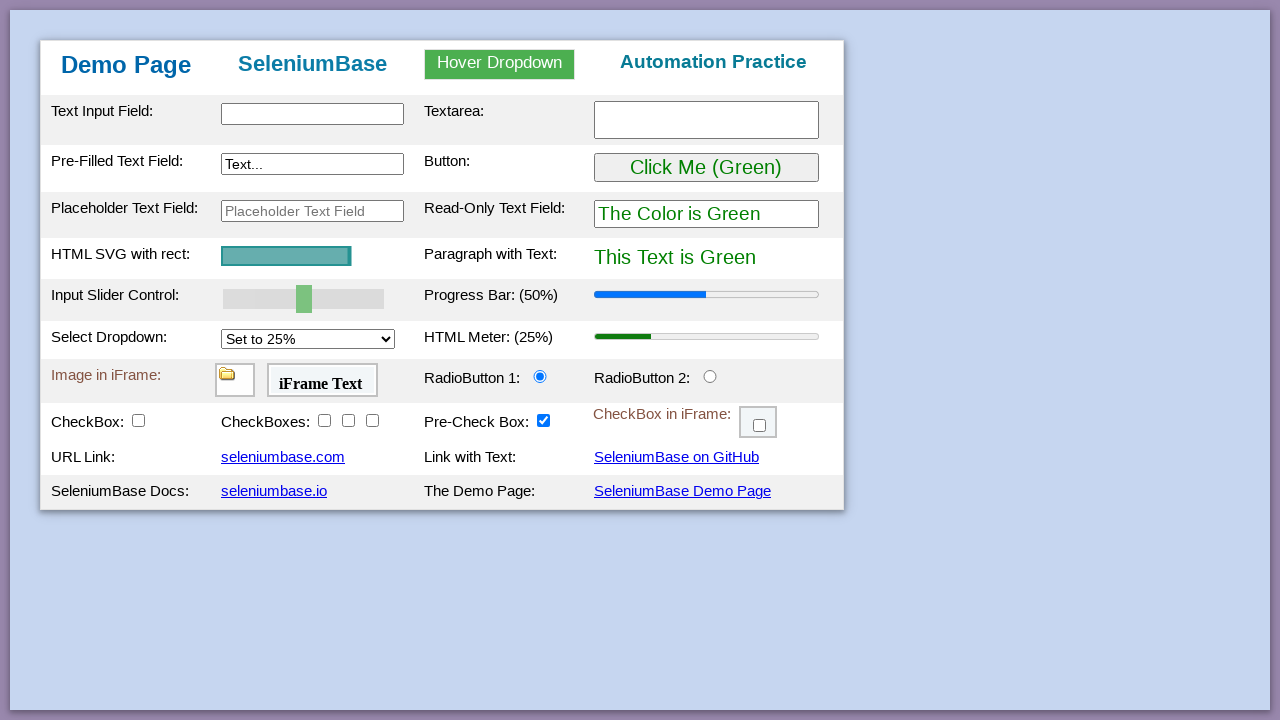

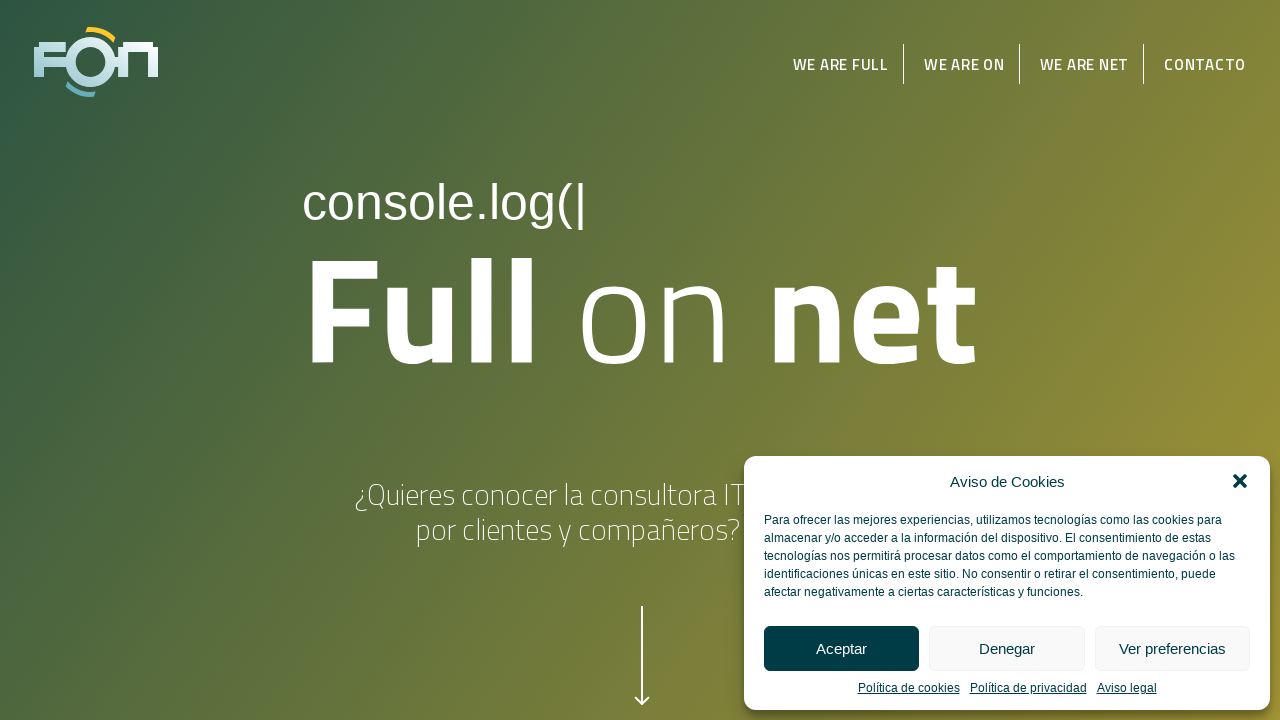